Tests checkbox selection, dropdown interaction based on checkbox value, alert handling, and text verification on an automation practice page

Starting URL: https://rahulshettyacademy.com/AutomationPractice/

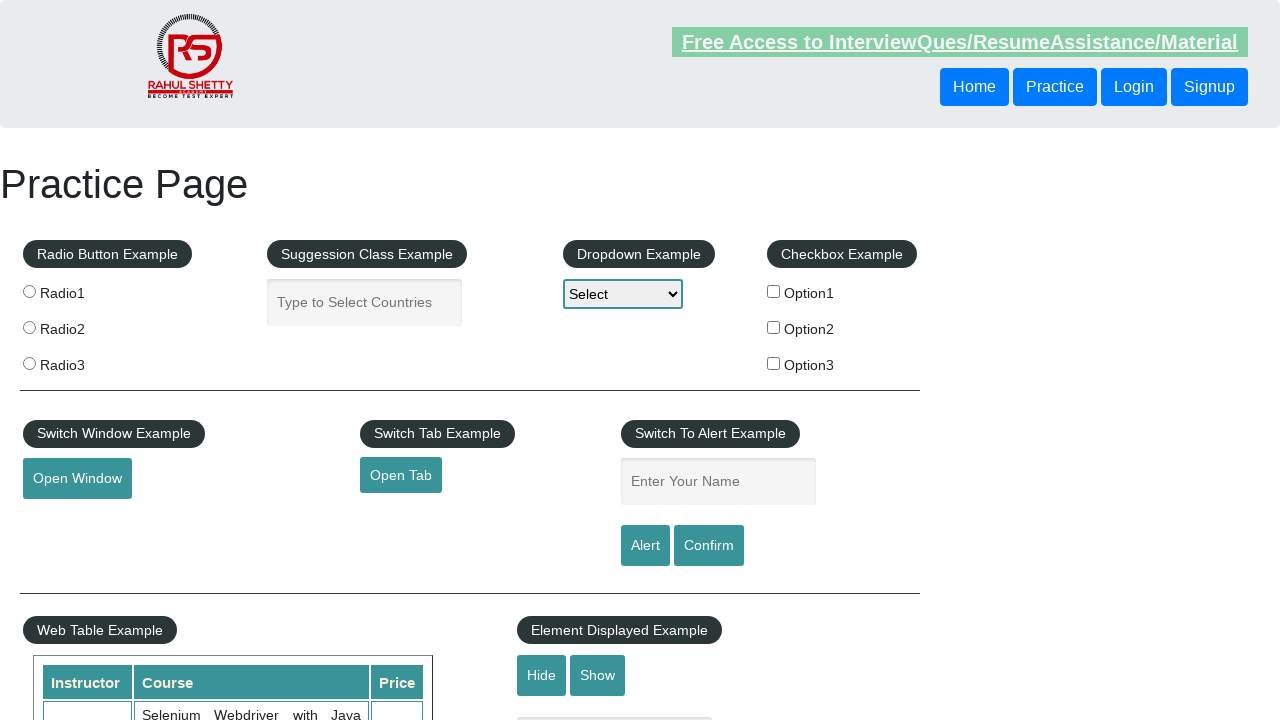

Clicked checkbox option 3 at (774, 363) on #checkBoxOption3
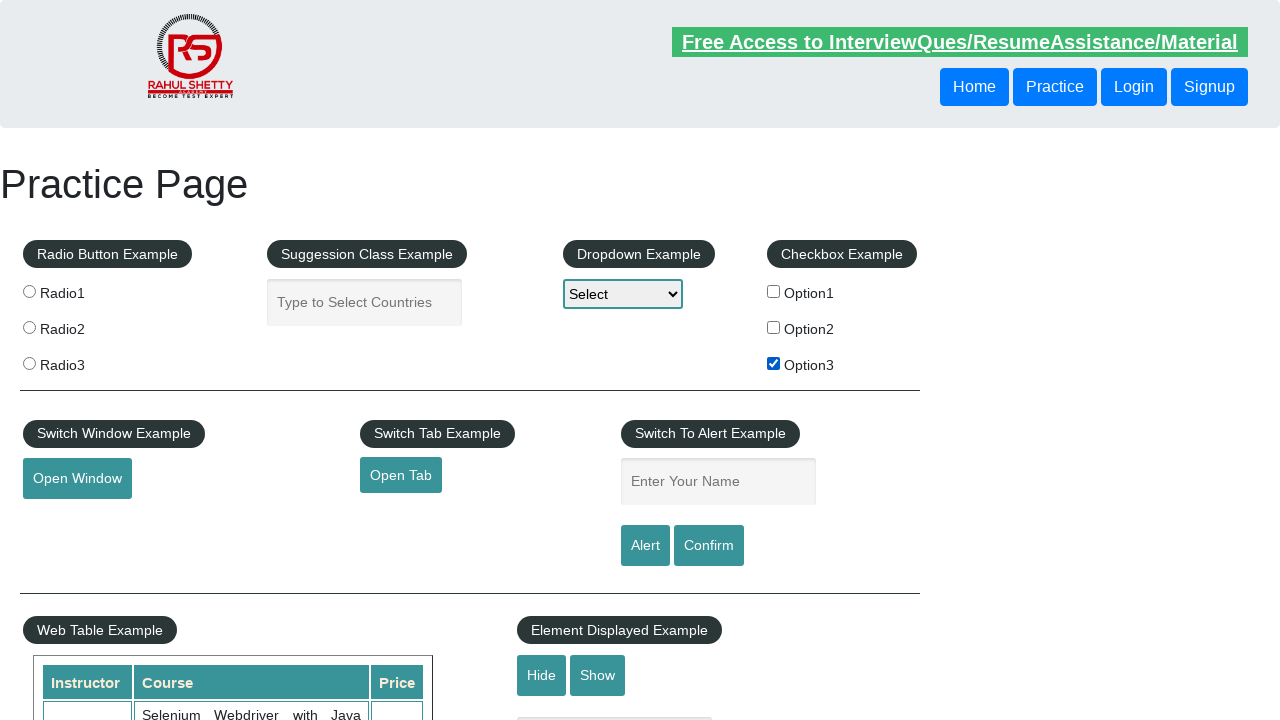

Retrieved checkbox value: option3
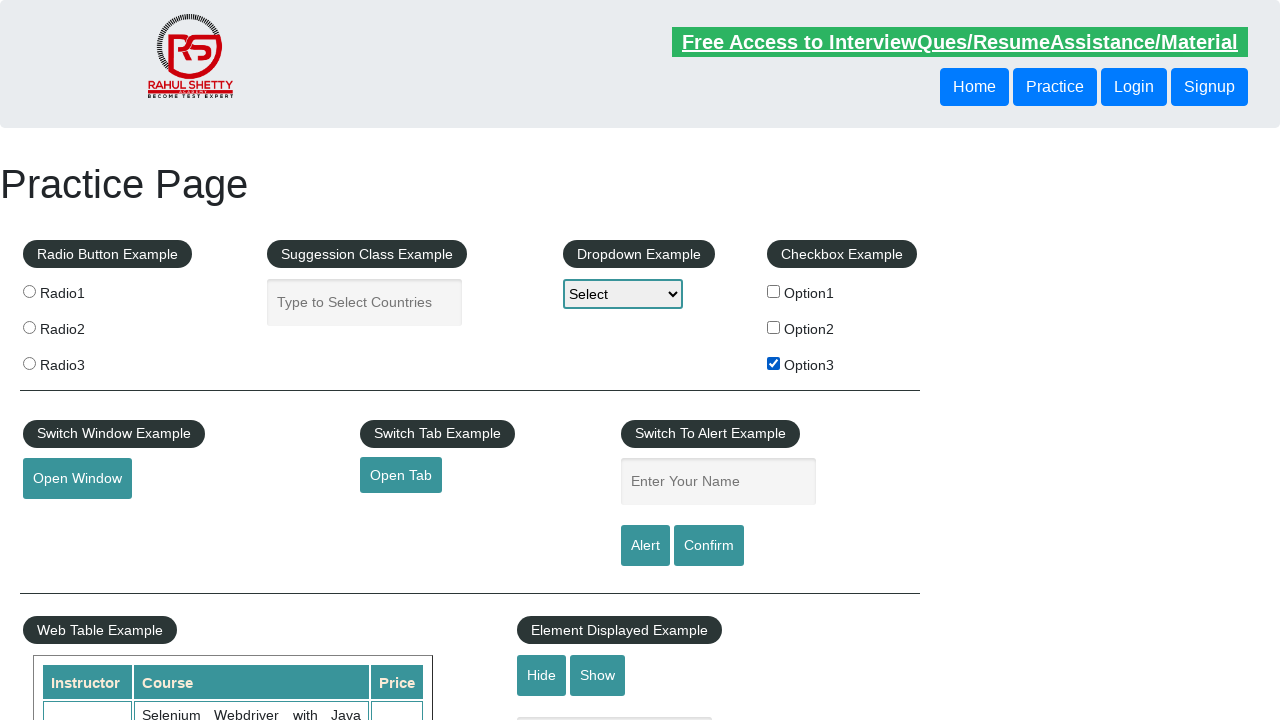

Selected dropdown option corresponding to checkbox value: option3 on #dropdown-class-example
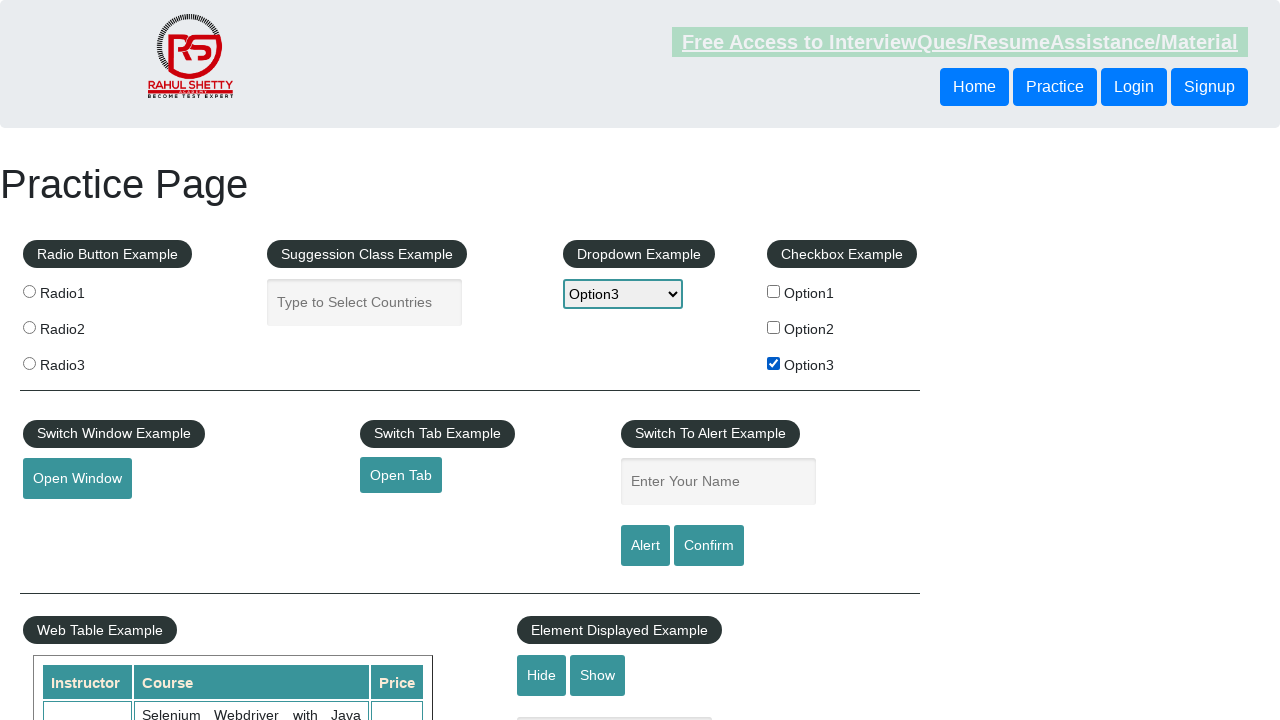

Filled name field with checkbox value: option3 on input[name='enter-name']
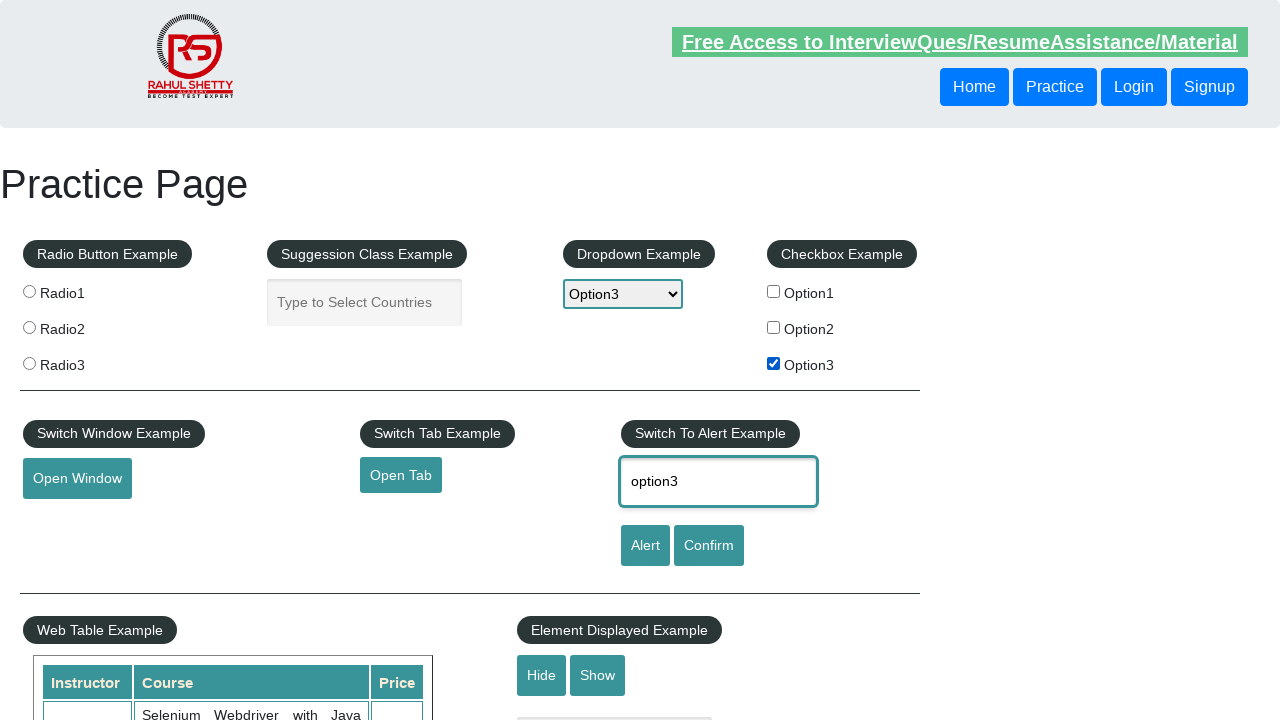

Clicked alert button at (645, 546) on #alertbtn
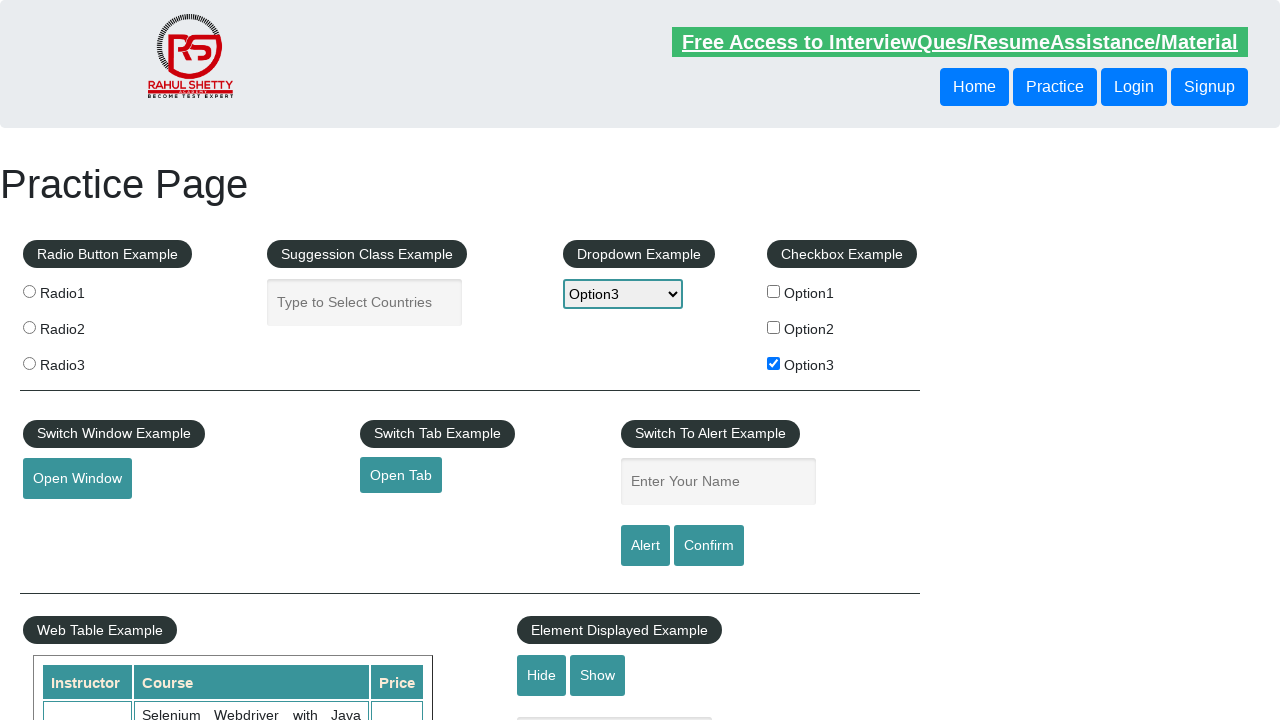

Set up alert handler to accept dialogs
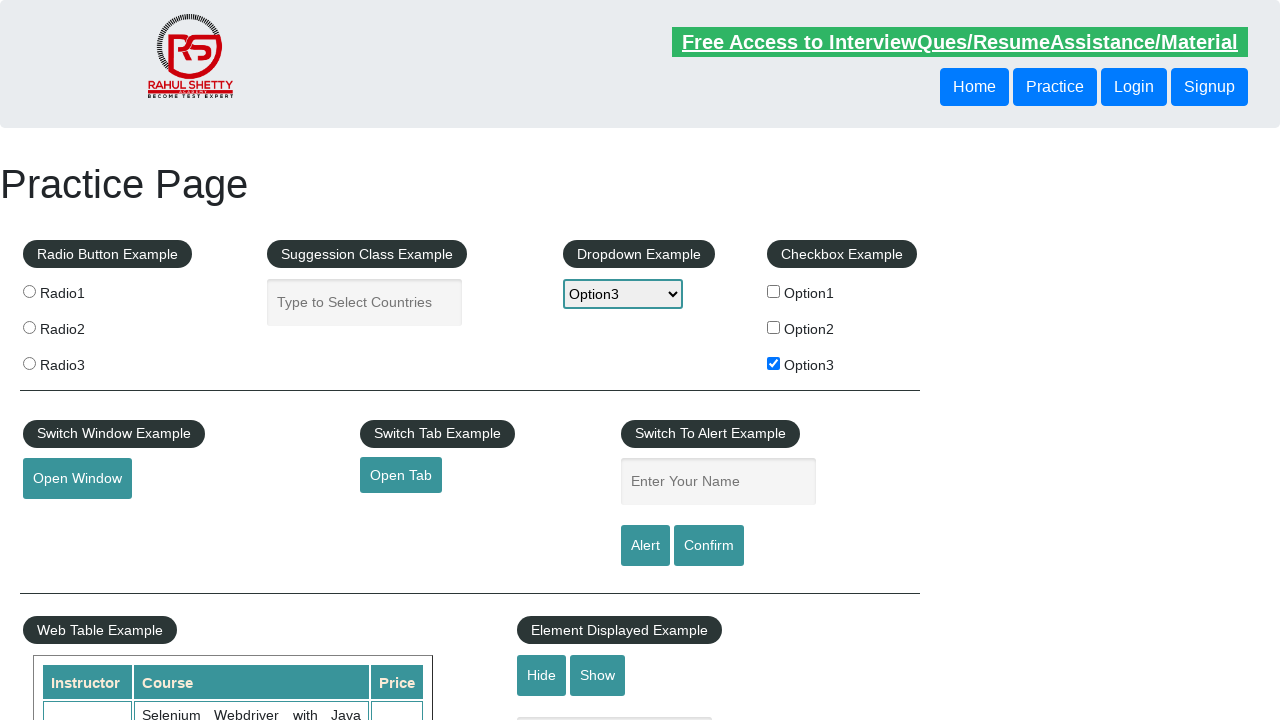

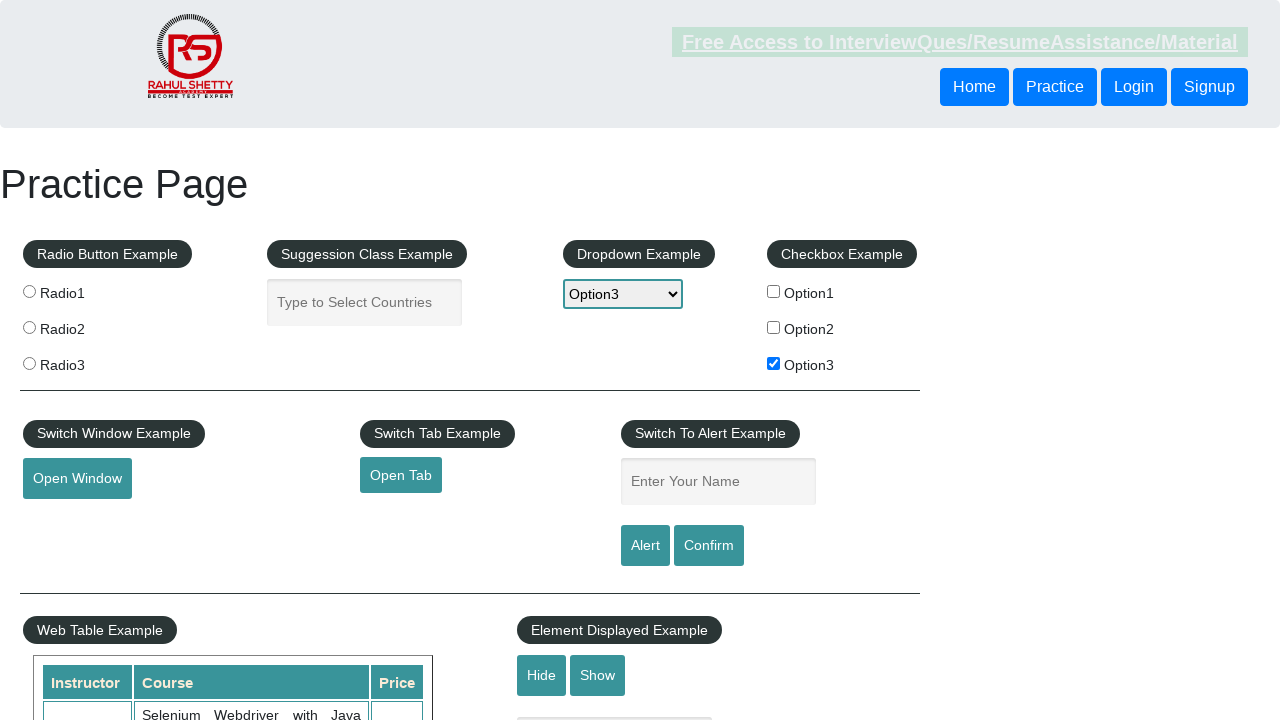